Navigates to a grocery shopping site and clicks the increment button for the second product (broccoli)

Starting URL: https://rahulshettyacademy.com/seleniumPractise/#/

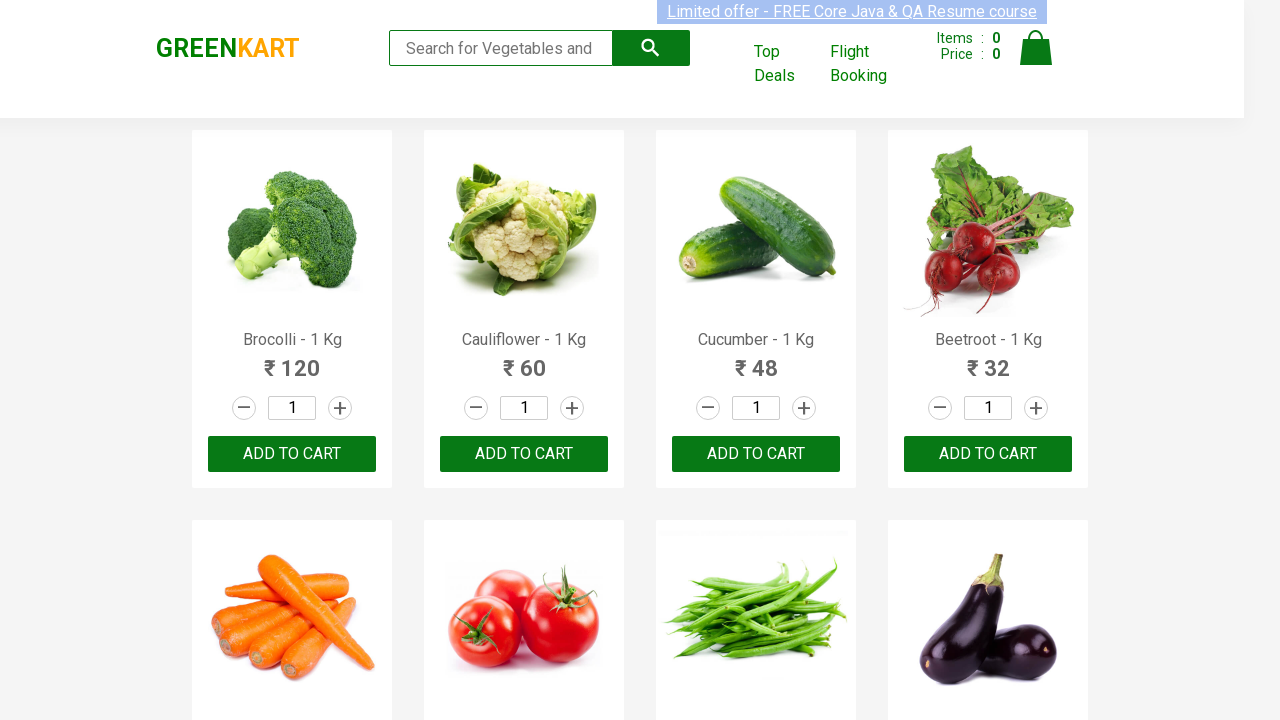

Navigated to grocery shopping site
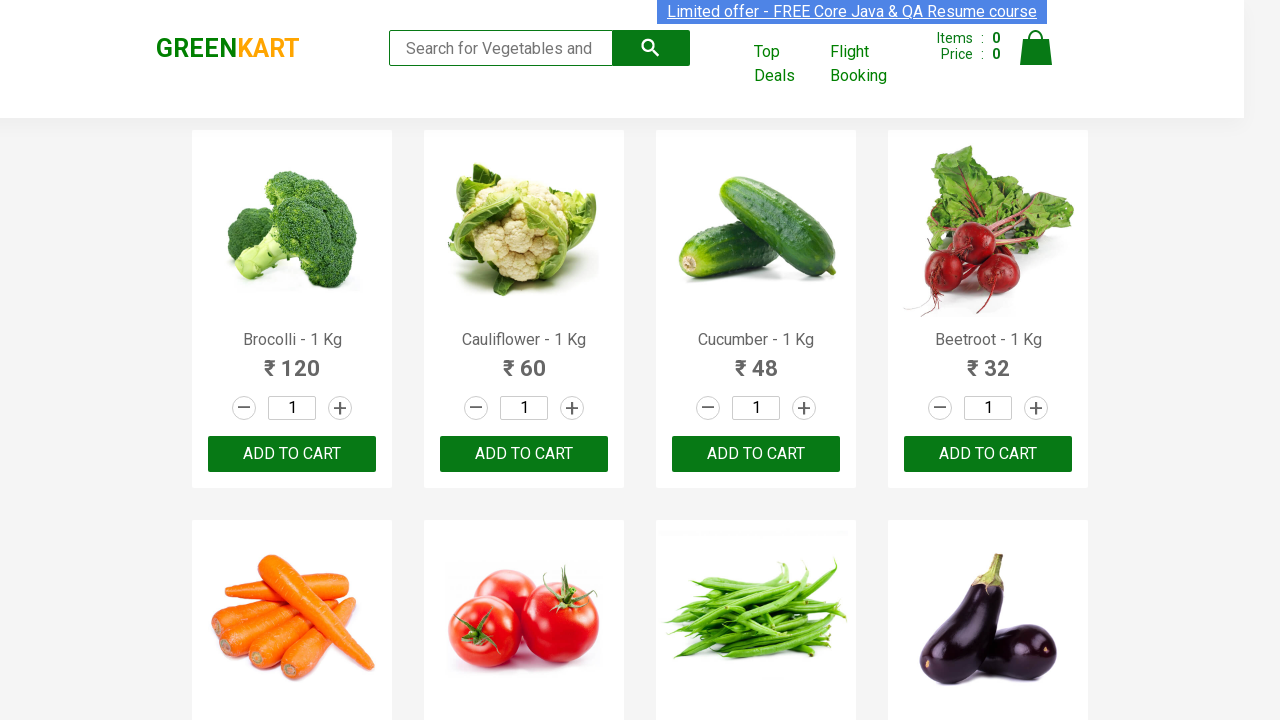

Clicked increment button for broccoli (second product) at (572, 408) on div.product:nth-of-type(2) a.increment
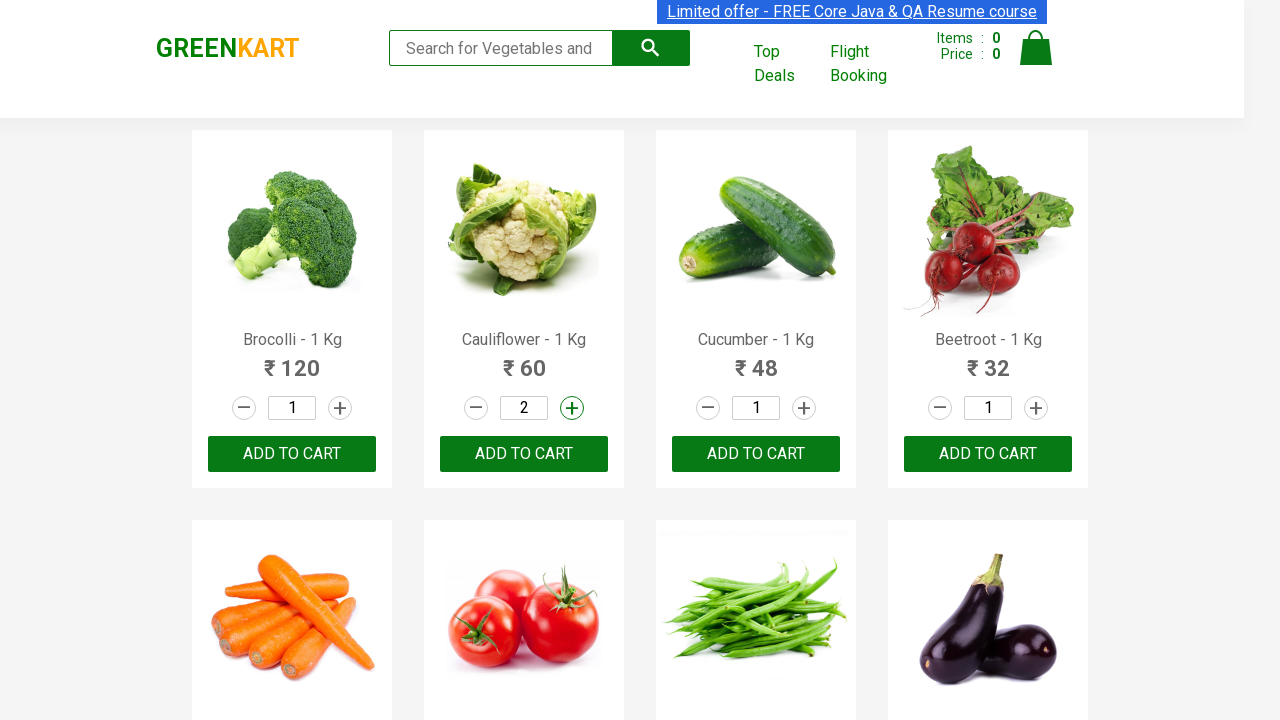

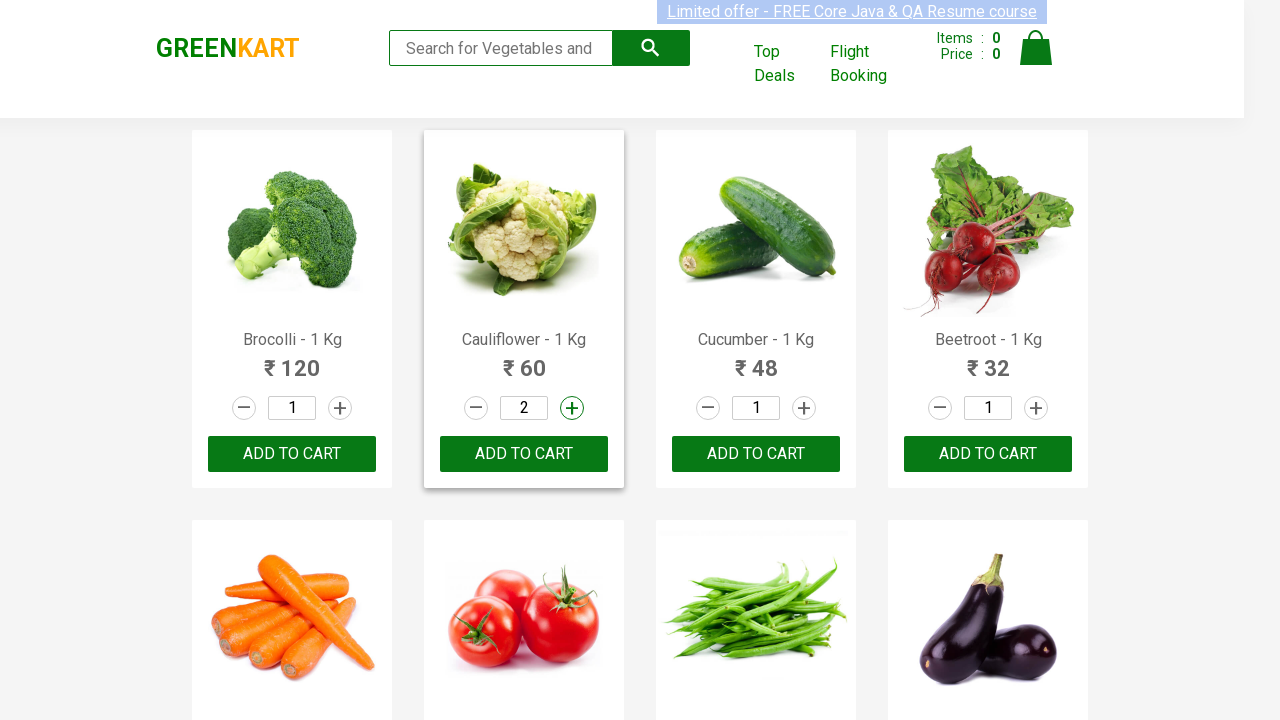